Tests mouse hover functionality on the Mount Sinai website by hovering over the "Our Locations" dropdown menu element

Starting URL: https://www.mountsinai.org/

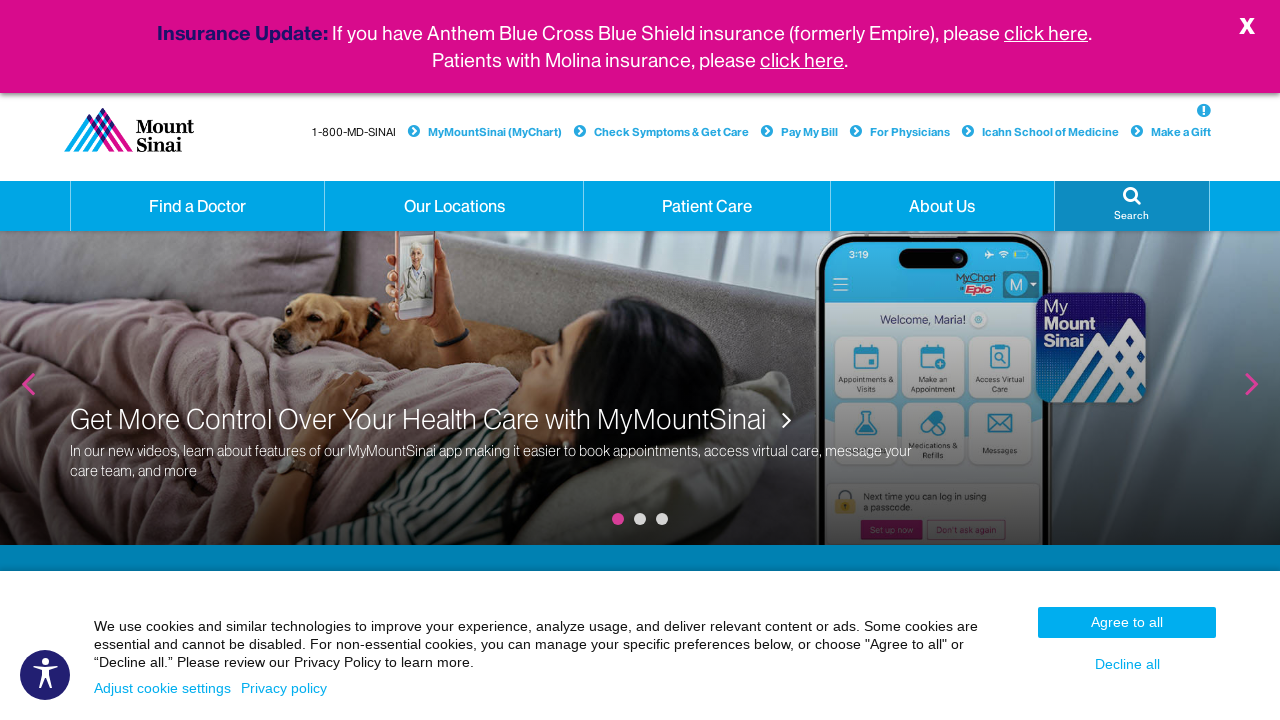

Located the 'Our Locations' dropdown menu element
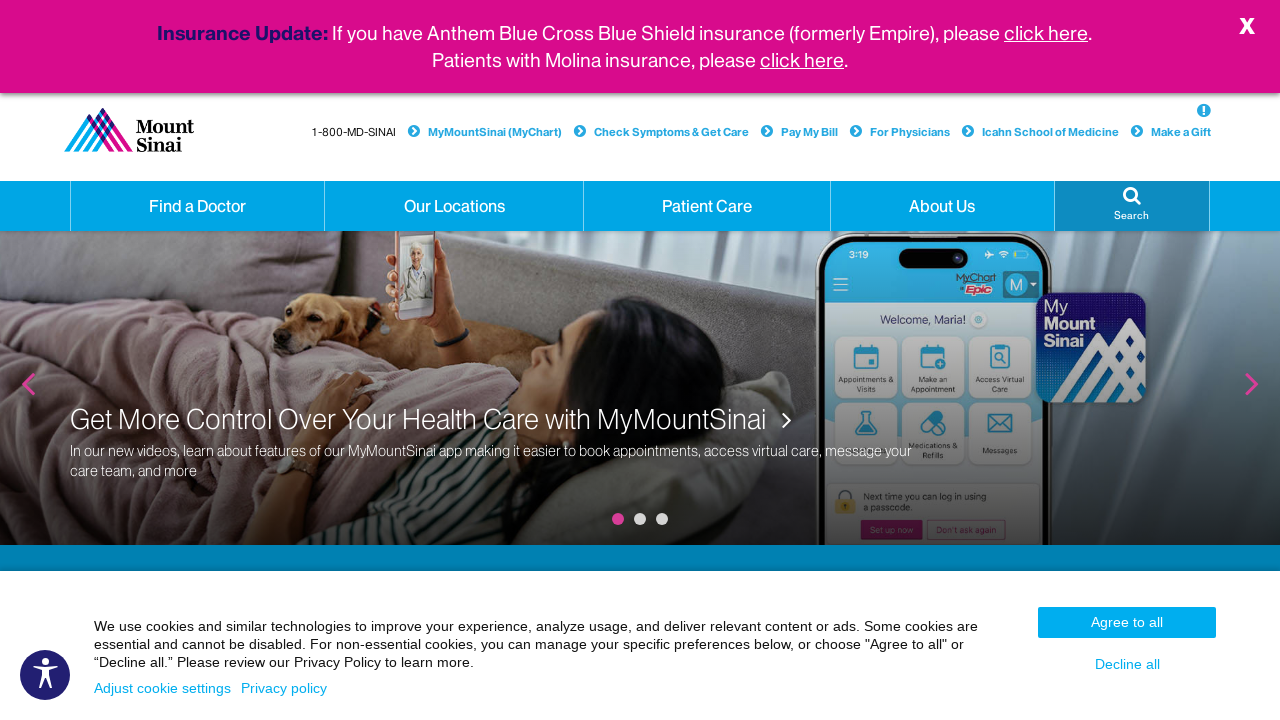

Hovered mouse over the 'Our Locations' dropdown element at (454, 206) on xpath=//a[normalize-space(text())='Our Locations' and @class='hidden-xs dropdown
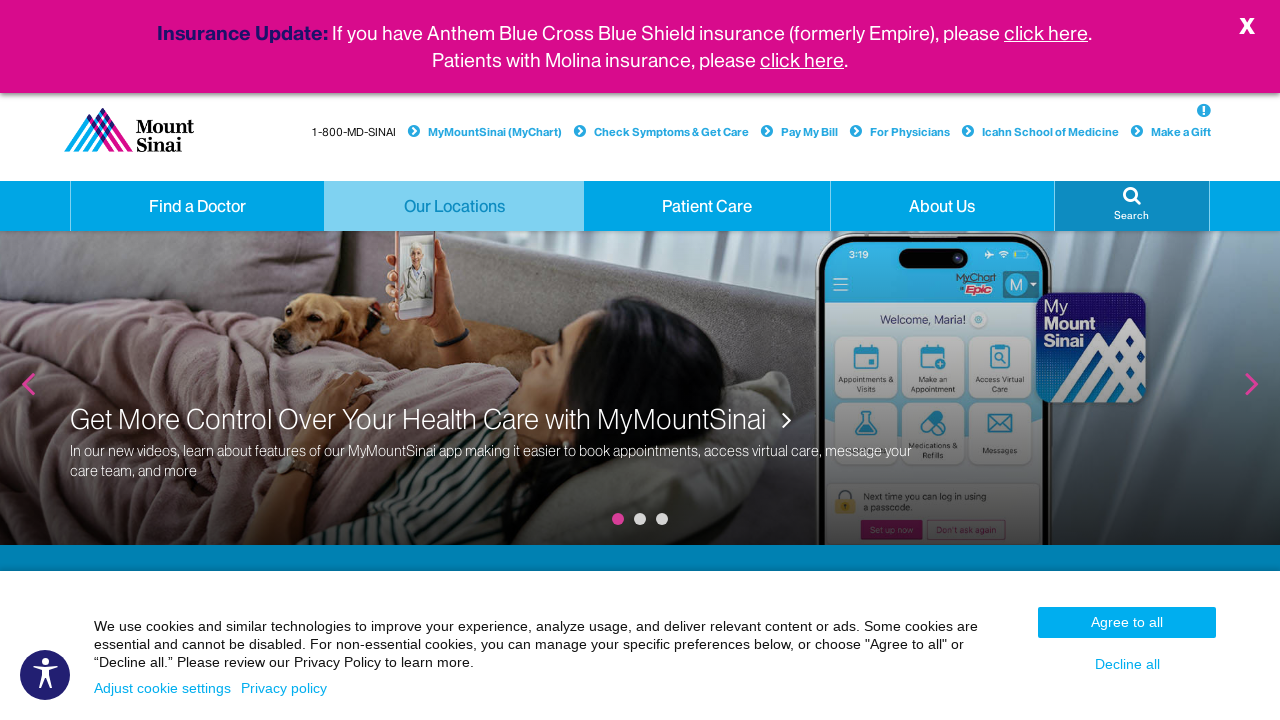

Waited 2 seconds for hover effect to become visible
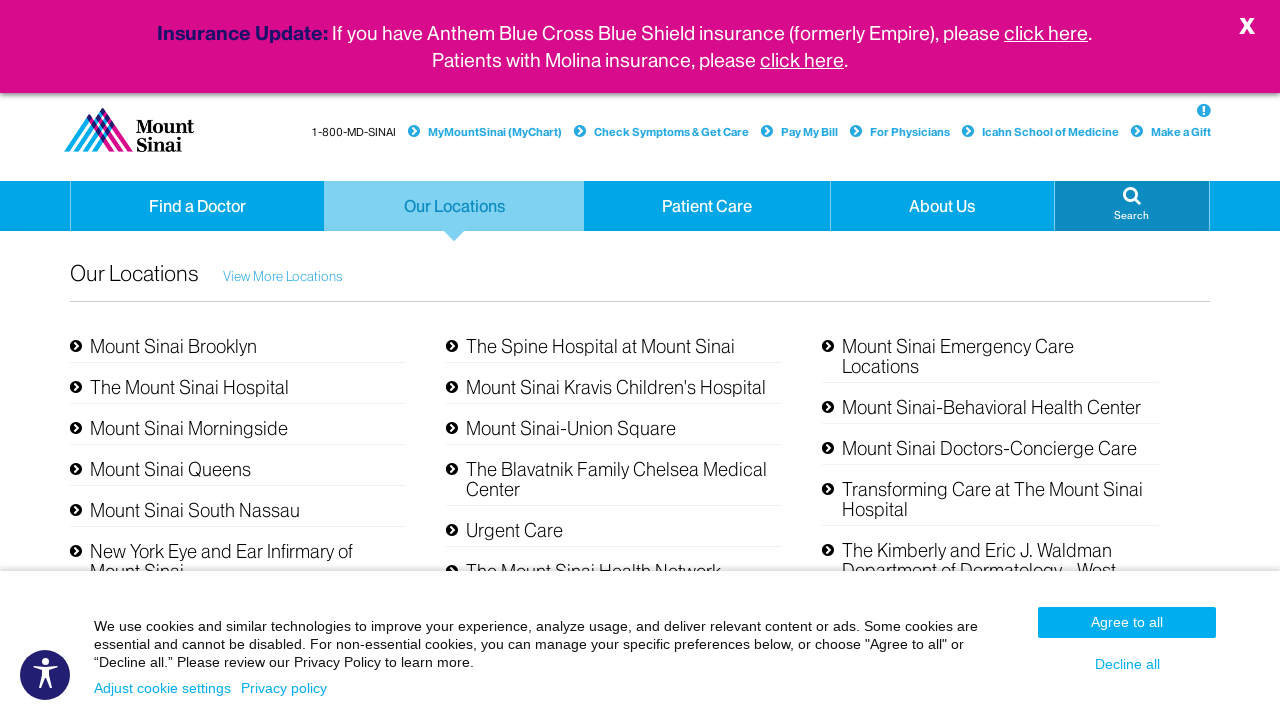

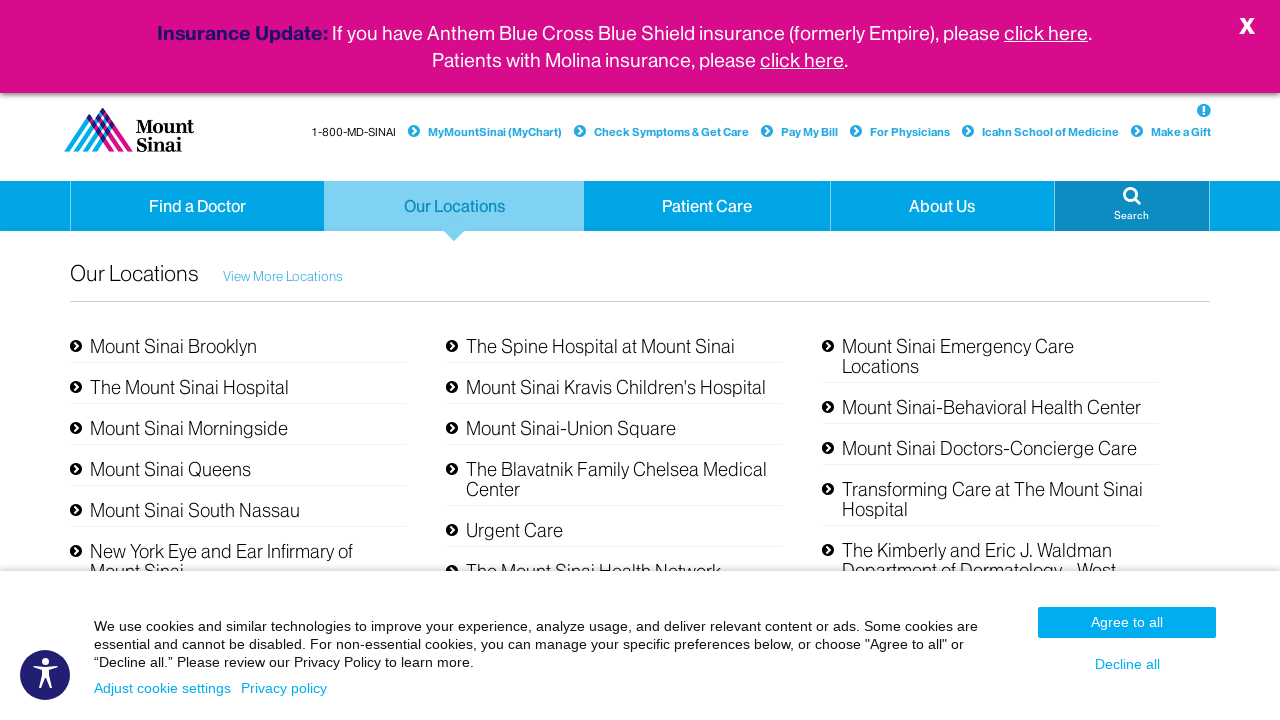